Clicks a button to open a new window, switches to it, and verifies content

Starting URL: https://demoqa.com/browser-windows

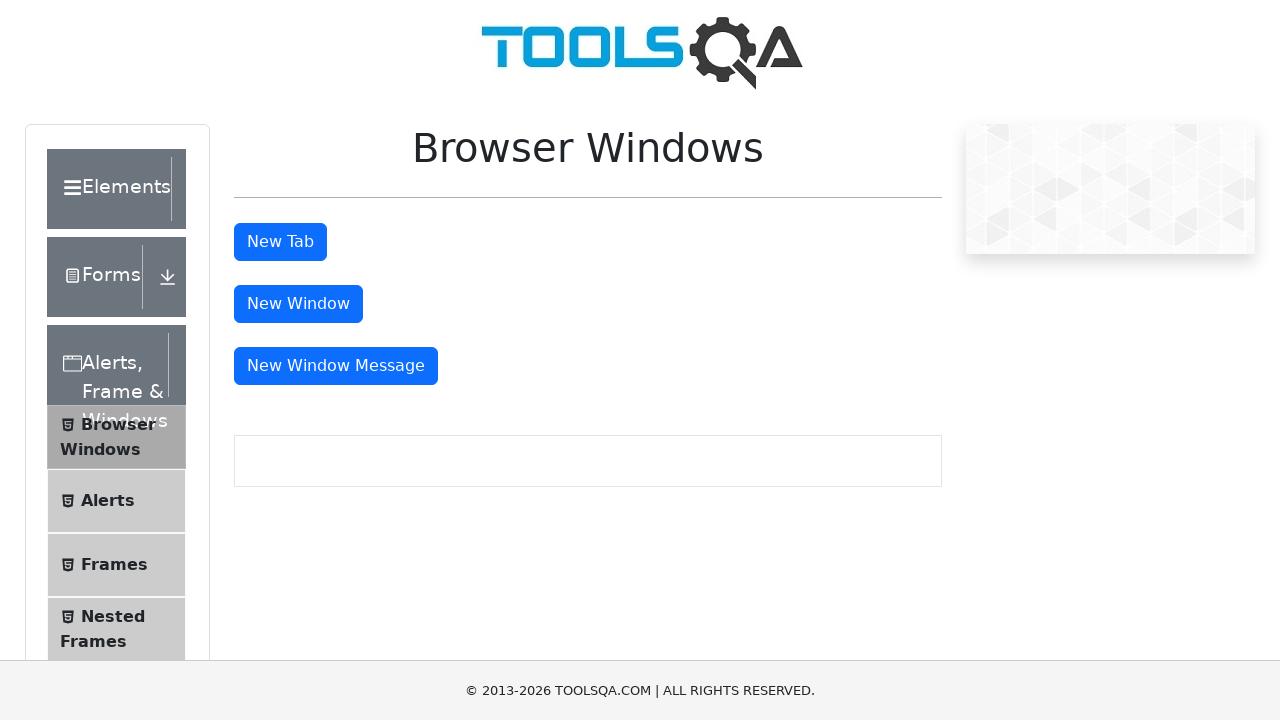

Clicked button to open new window and popup appeared at (298, 304) on #windowButton
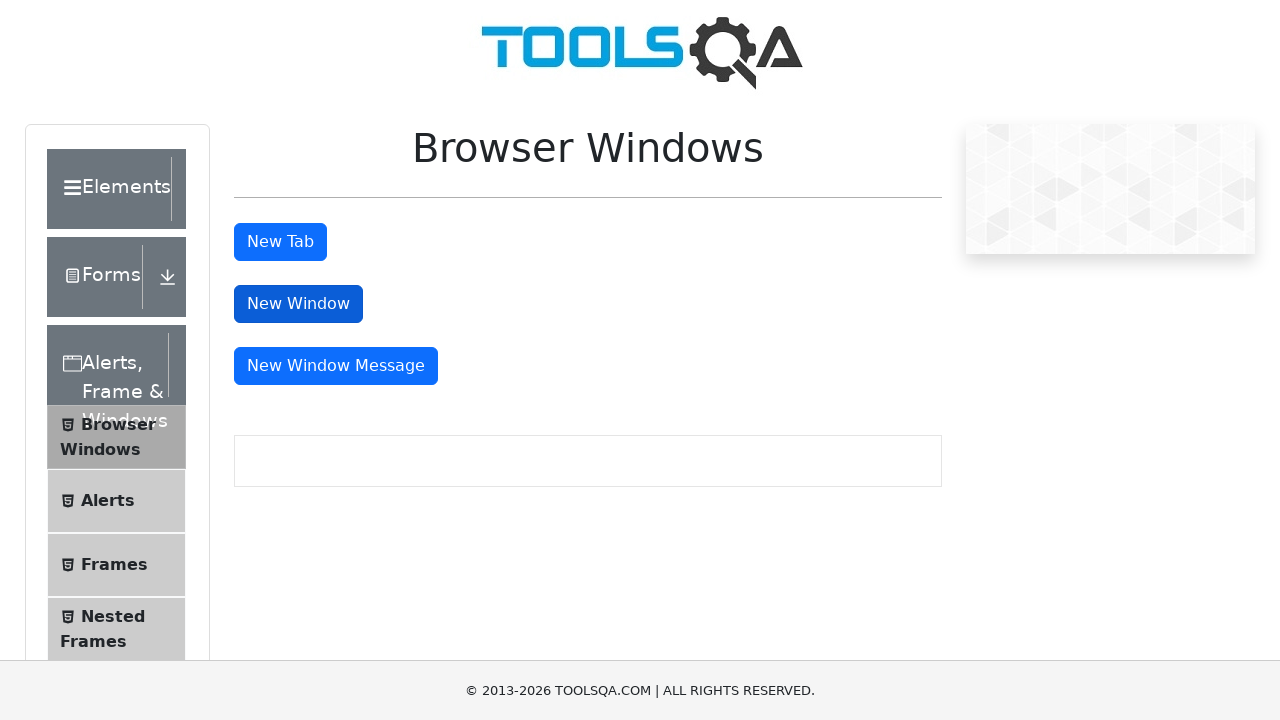

Switched to new popup window
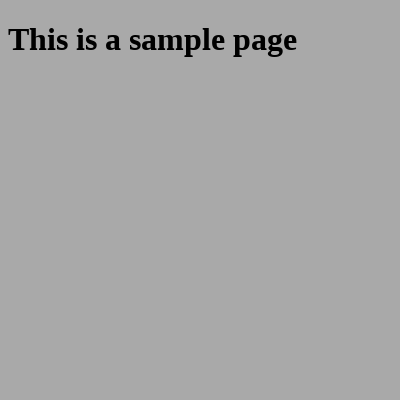

Sample heading element loaded in new window
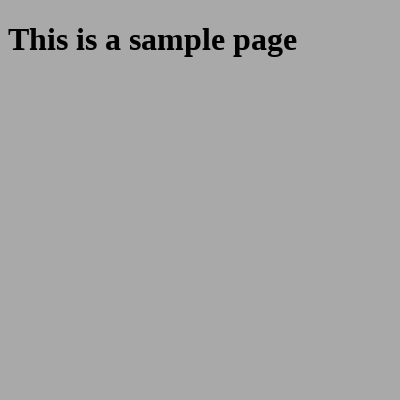

Closed the popup window
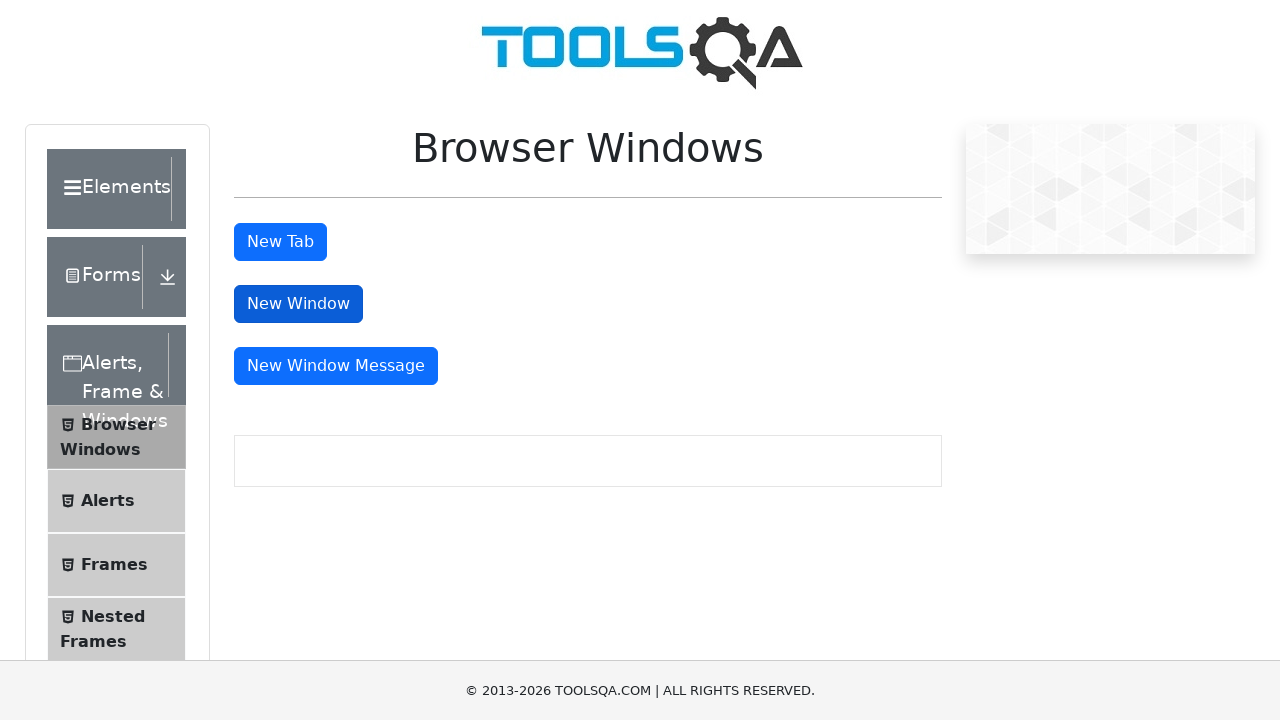

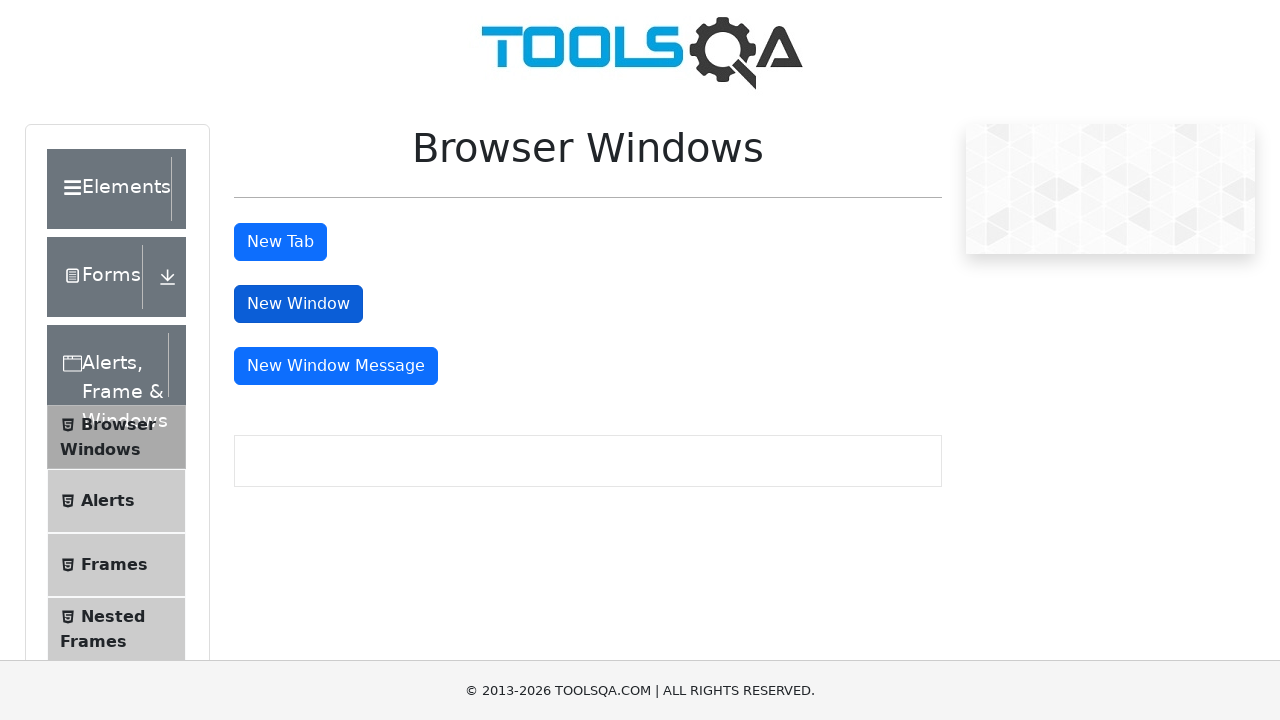